Tests hover functionality by hovering over the first avatar image and verifying that the caption/additional user information becomes visible.

Starting URL: http://the-internet.herokuapp.com/hovers

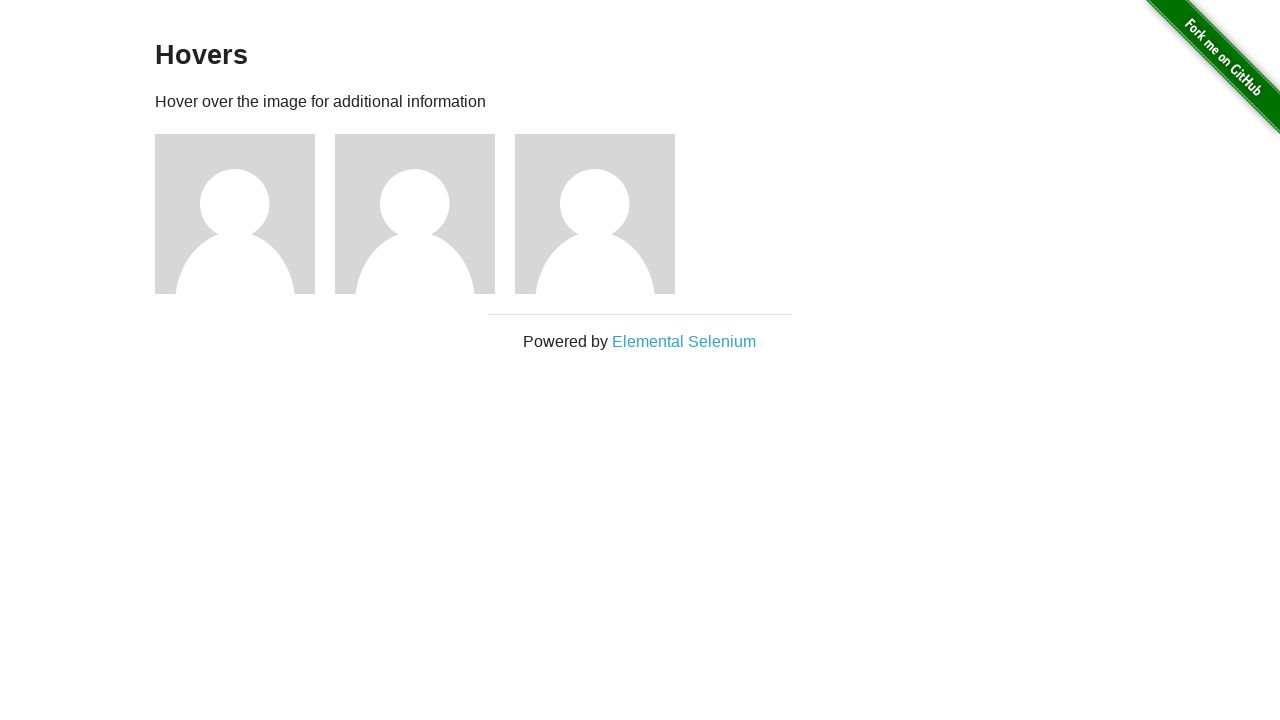

Navigated to hovers page
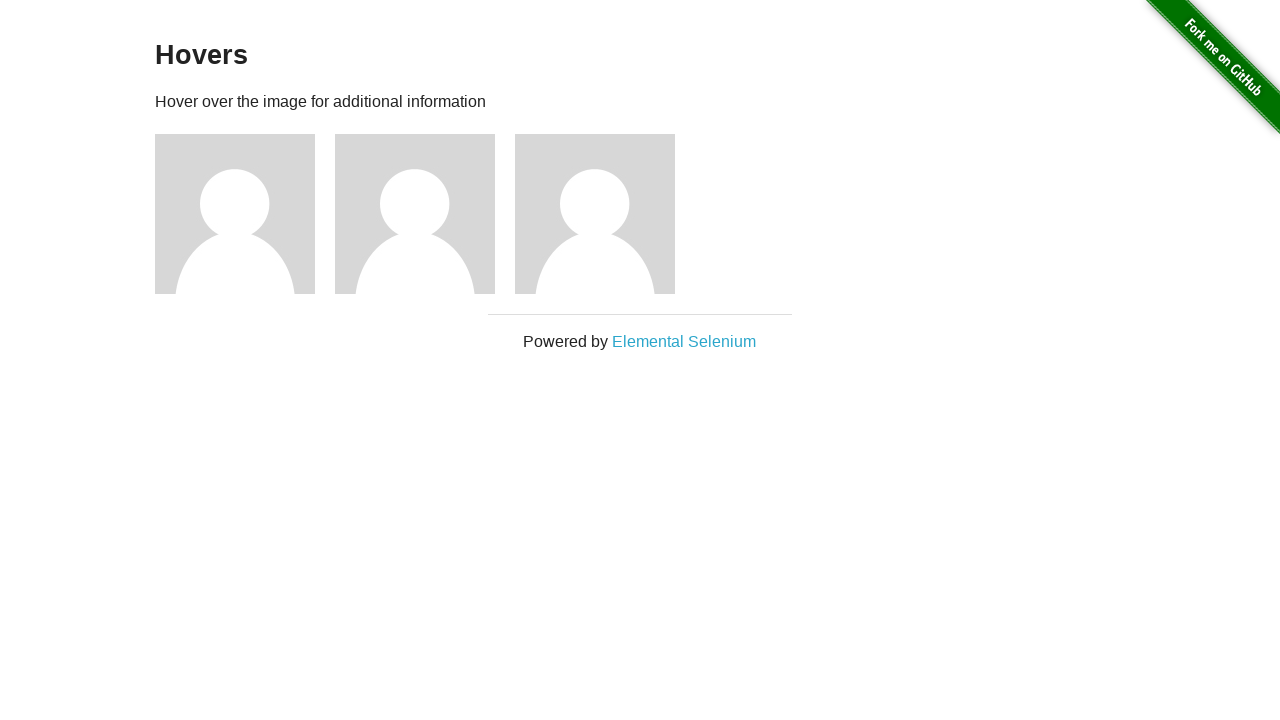

Located the first avatar figure element
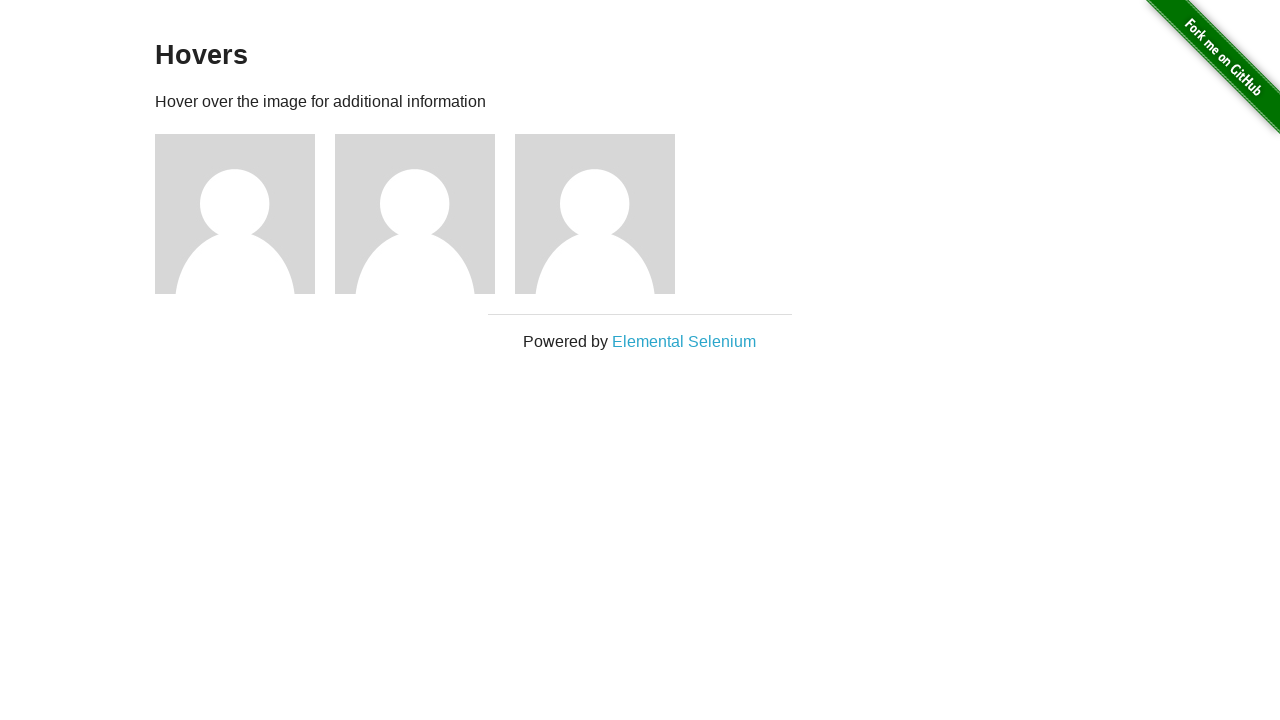

Hovered over the first avatar image at (245, 214) on .figure >> nth=0
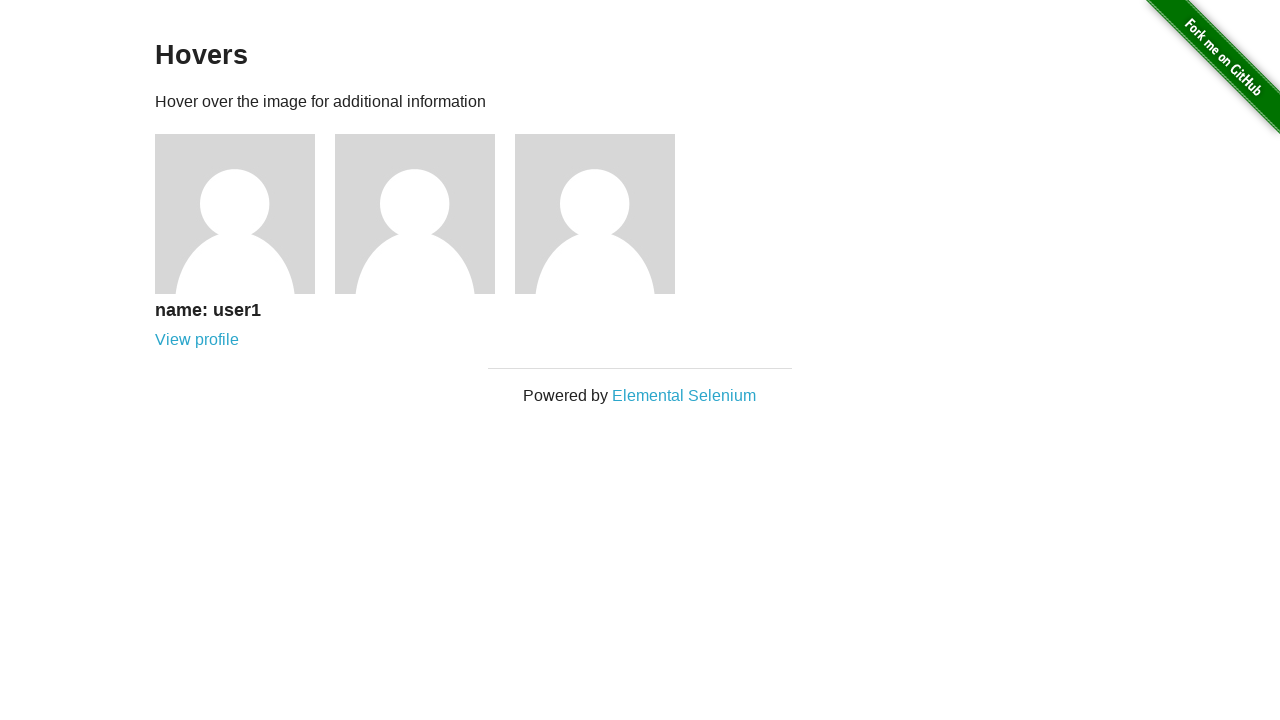

Located the avatar caption element
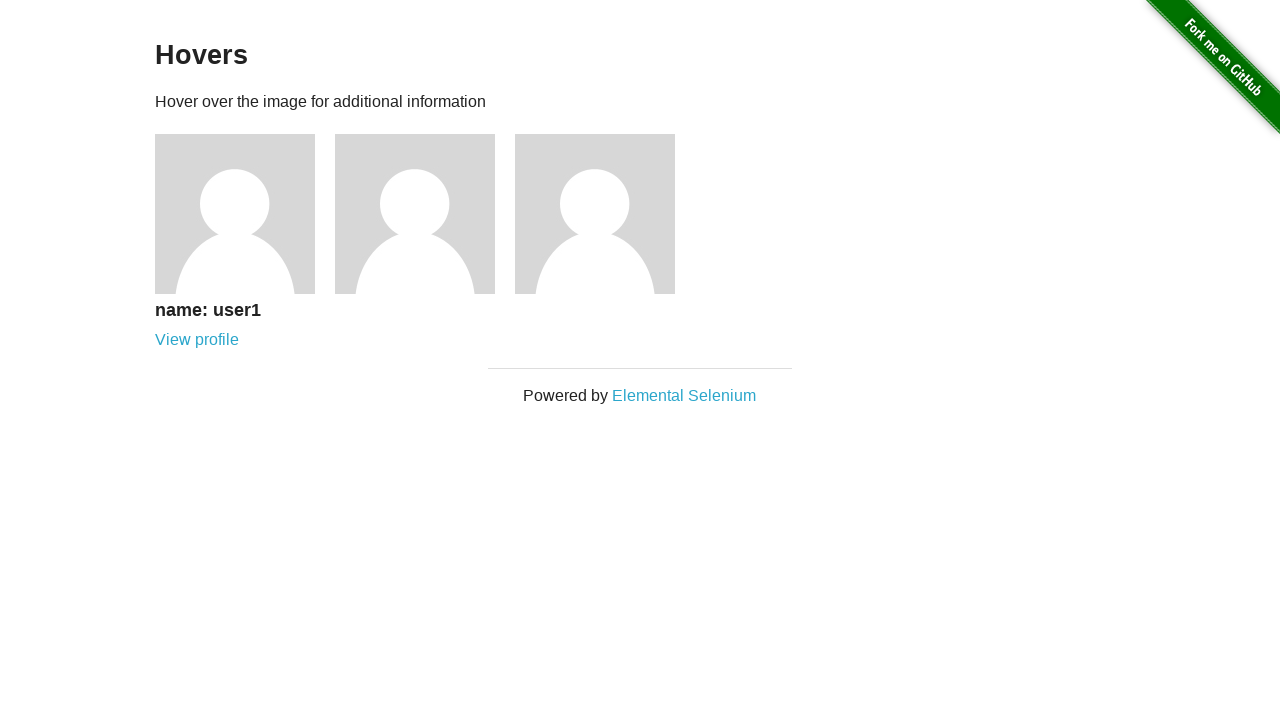

Verified that the caption/user information is visible on hover
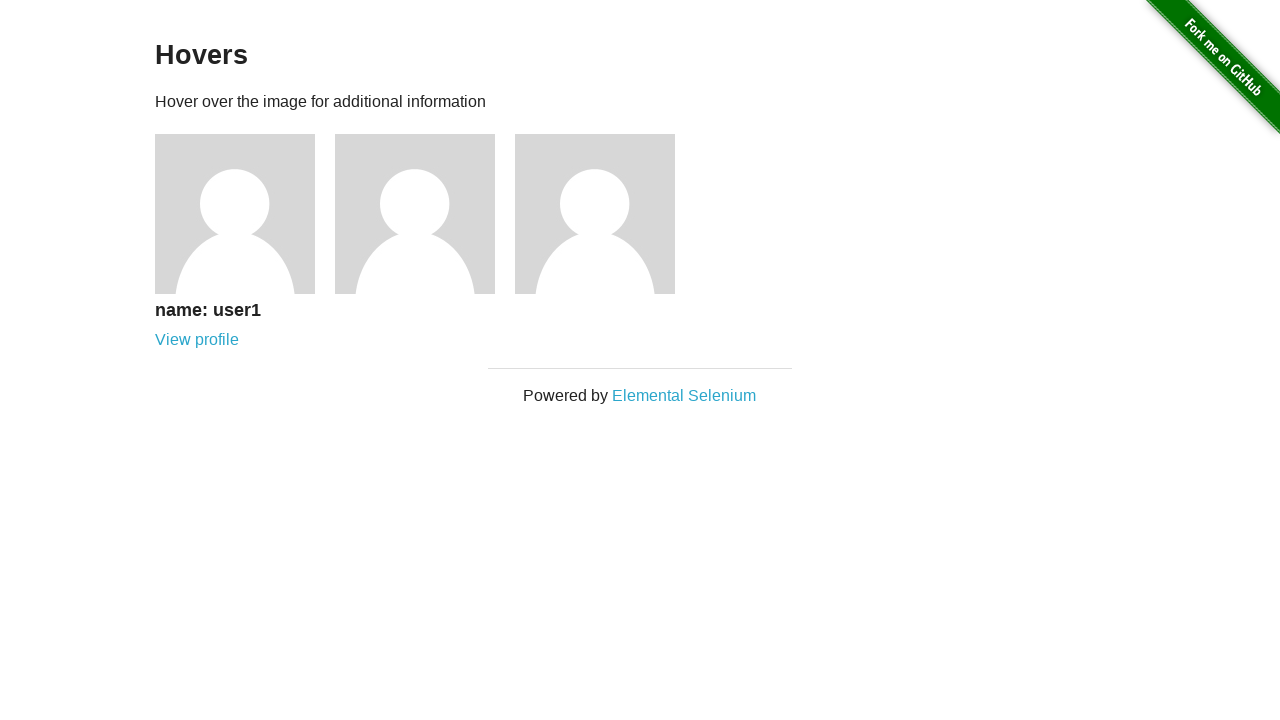

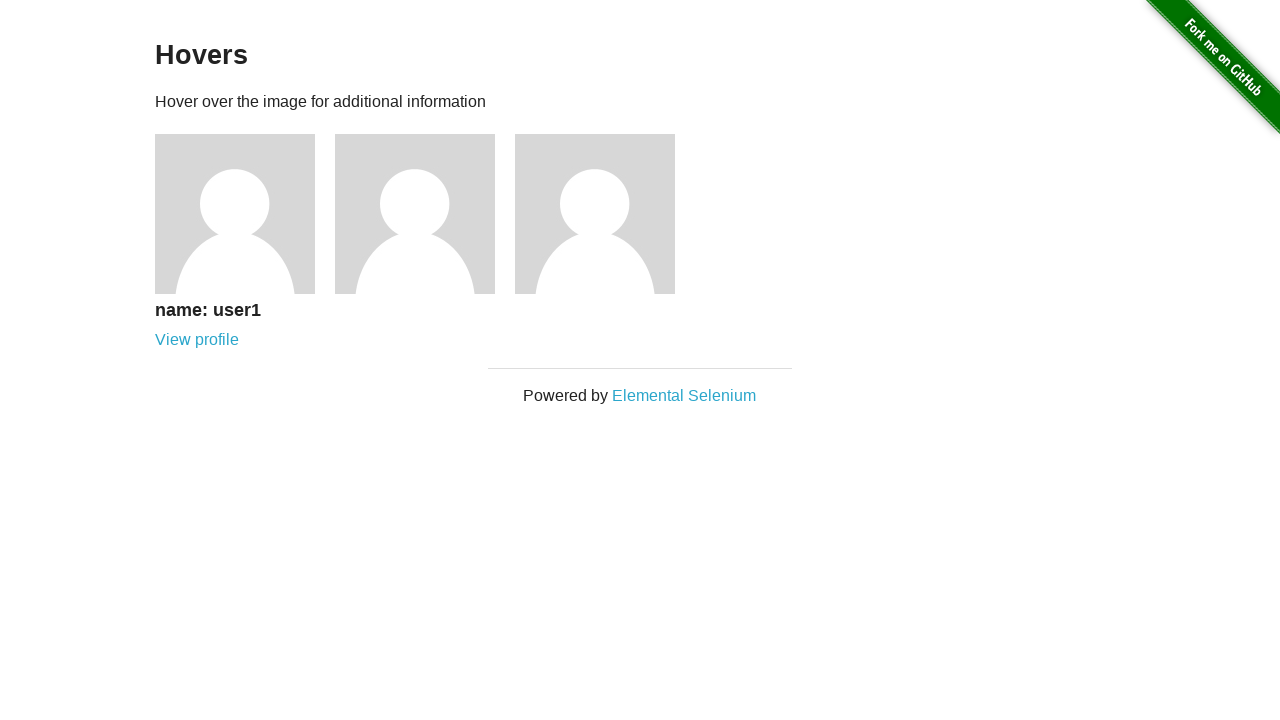